Tests clicking multiple checkbox elements on the form

Starting URL: http://sahitest.com/demo/formTest.htm

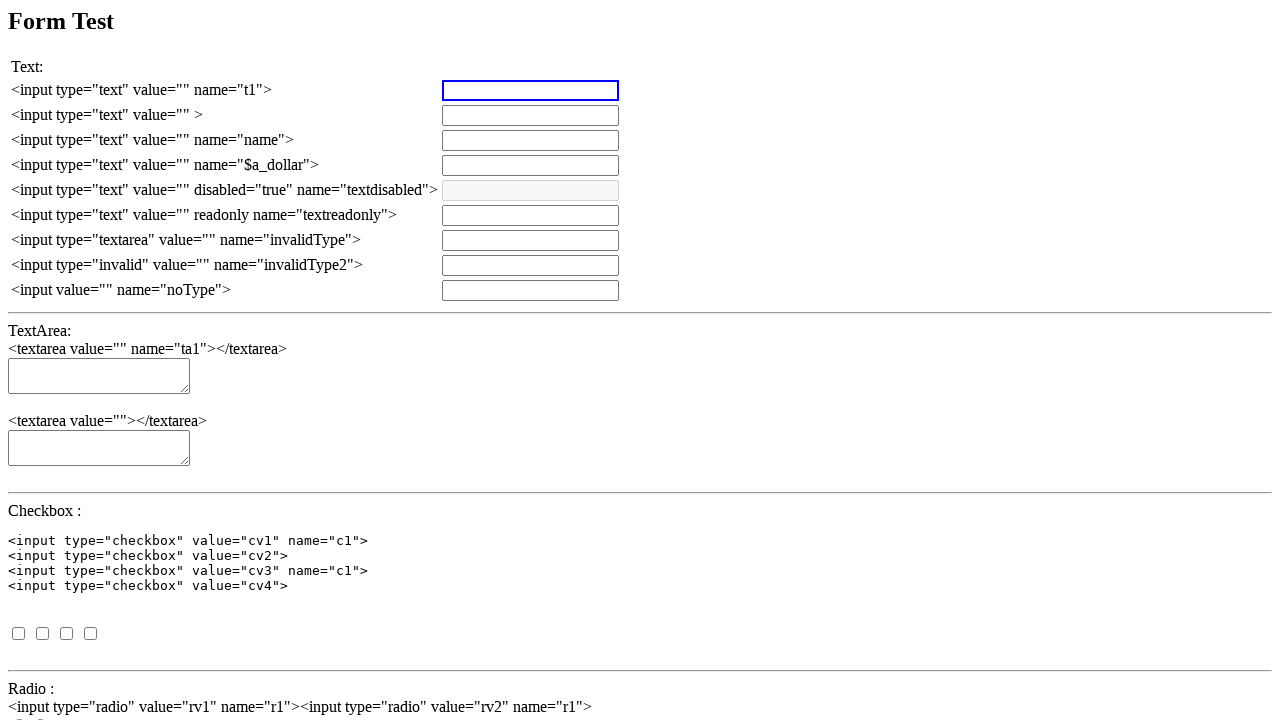

Set up dialog handler to accept alerts
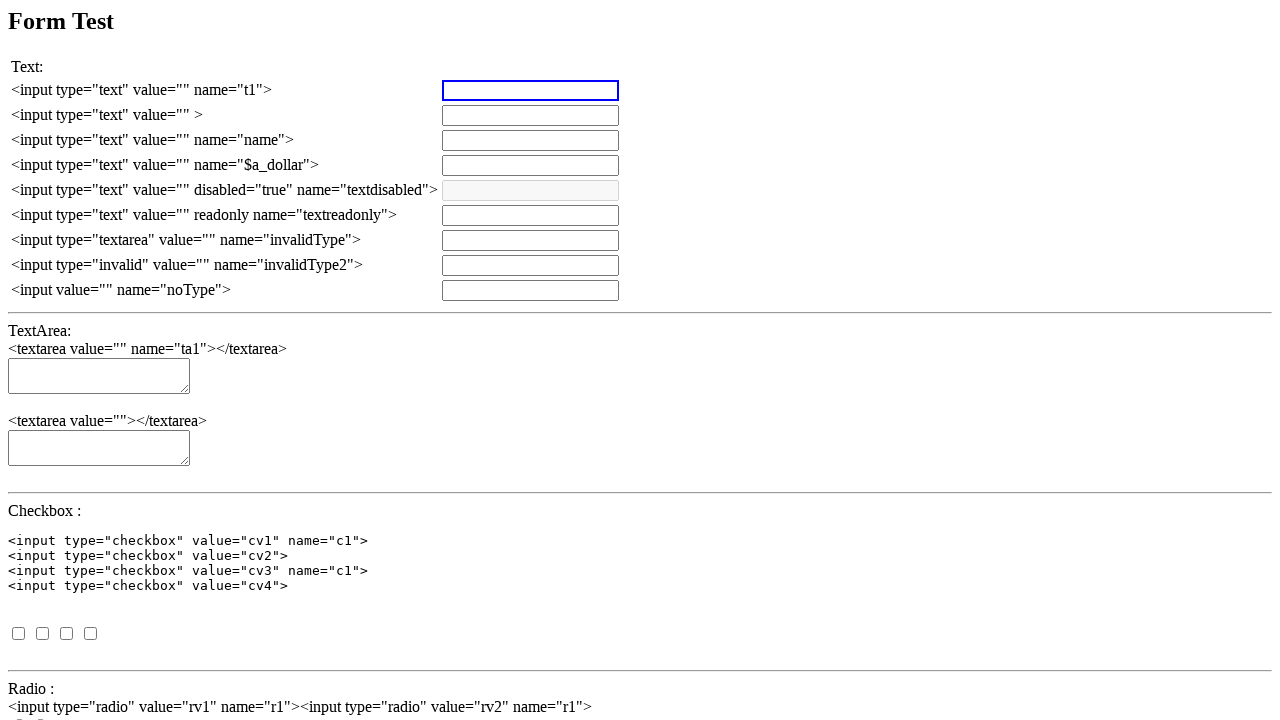

Clicked checkbox with value 'cv1' at (18, 633) on input[value='cv1']
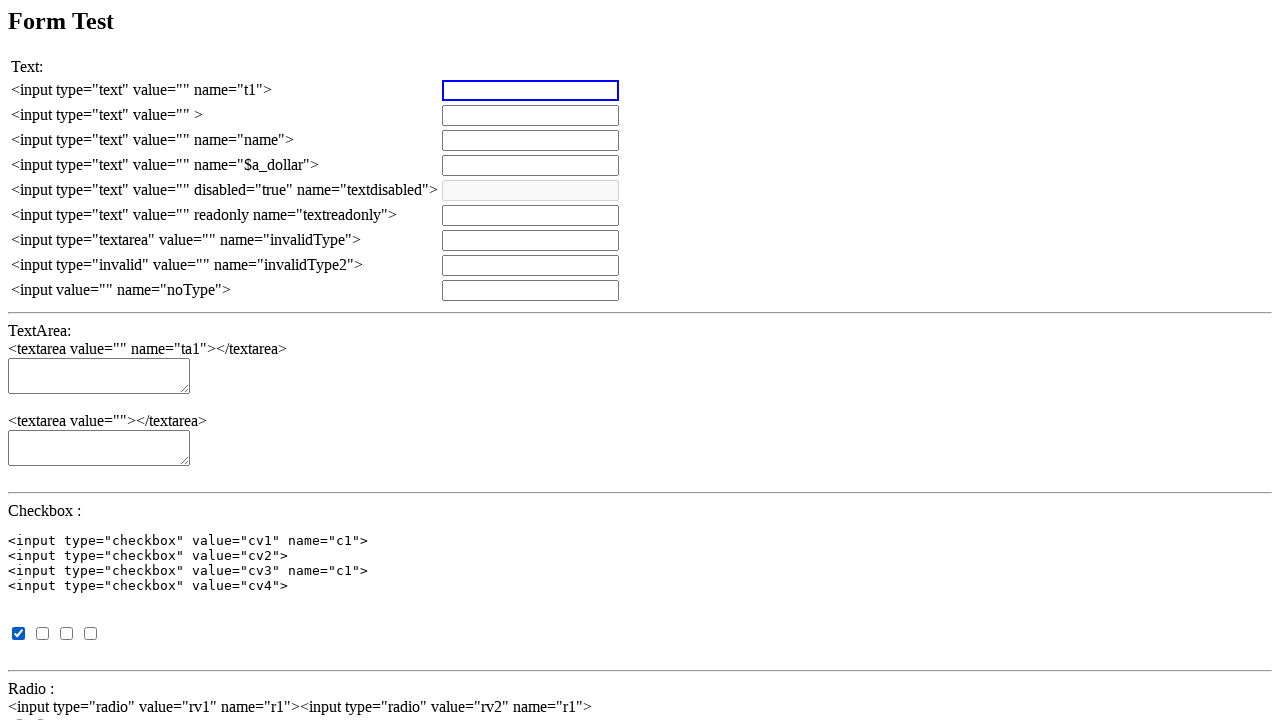

Clicked checkbox with value 'cv2' at (42, 633) on input[value='cv2']
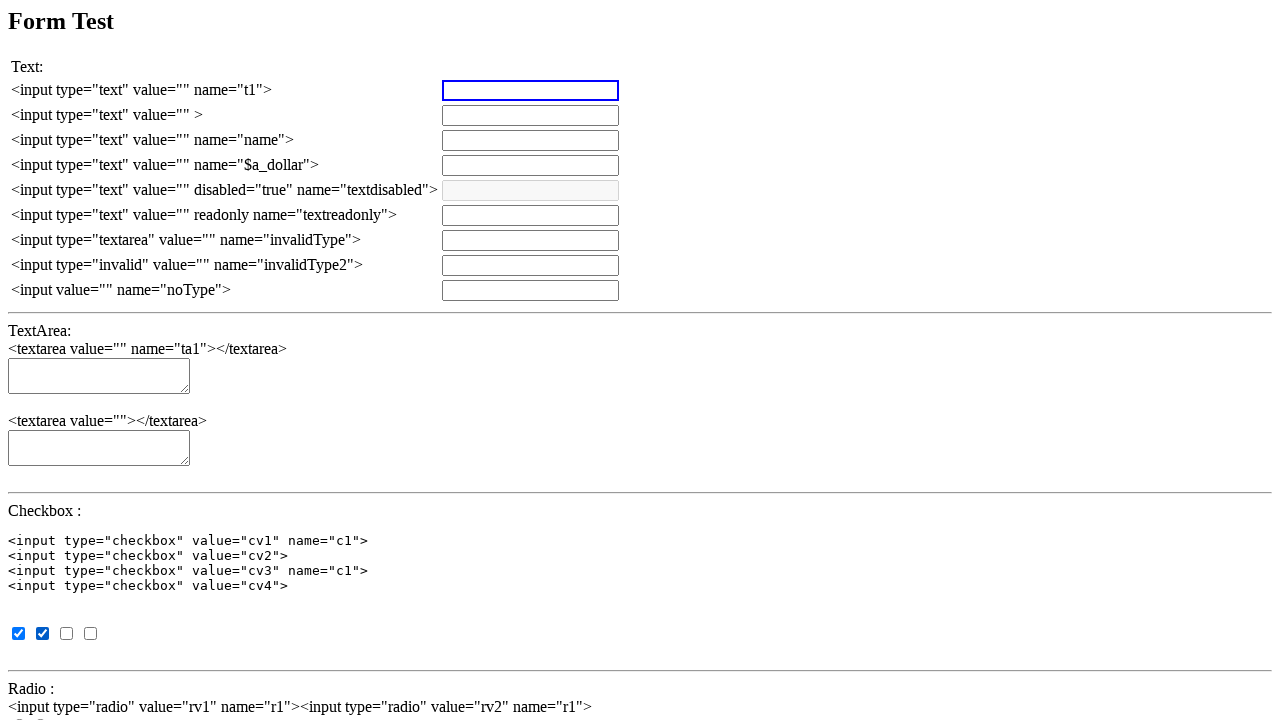

Clicked checkbox with value 'cv3' at (66, 633) on input[value='cv3']
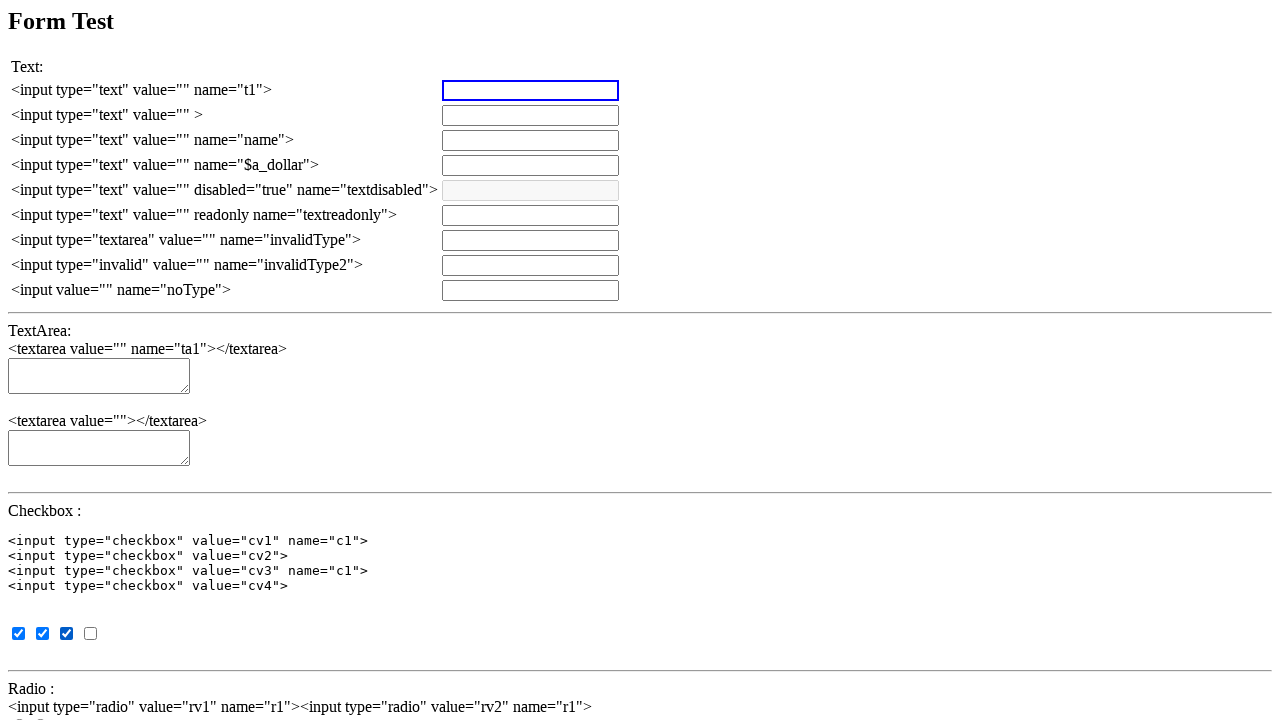

Clicked fourth checkbox using xpath selector at (90, 633) on xpath=//input[@type='checkbox']/../input[4]
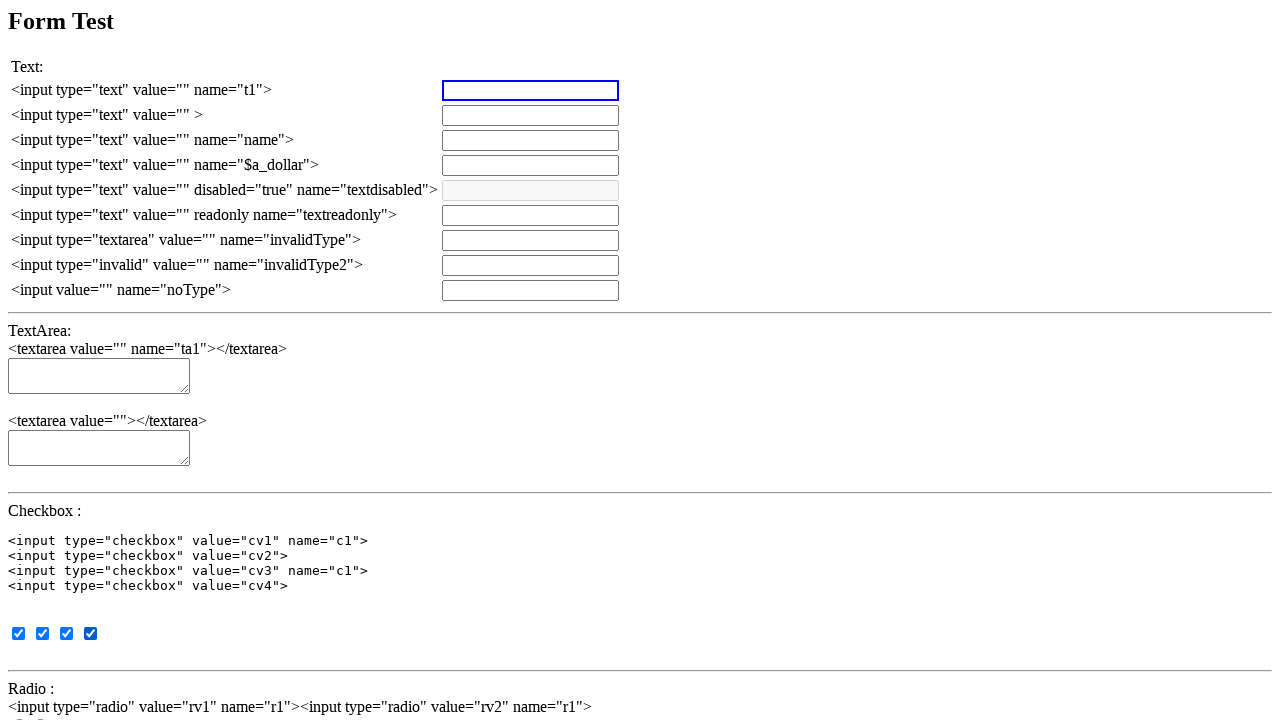

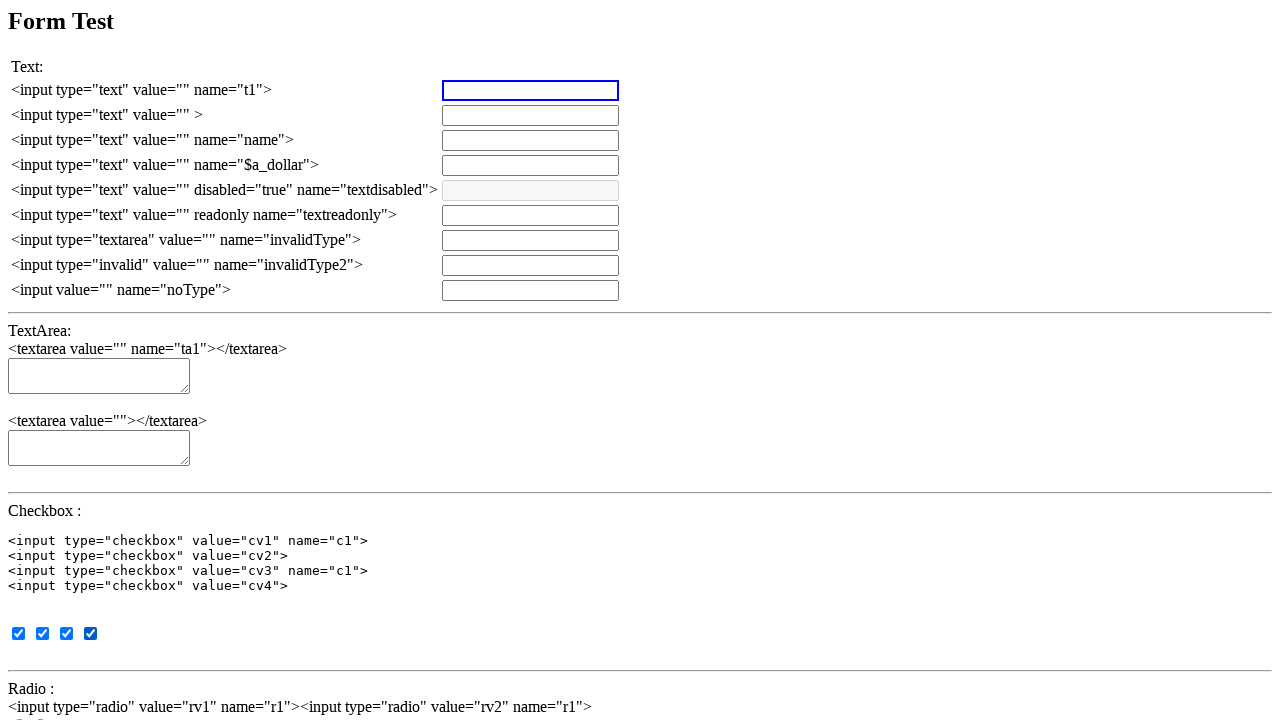